Tests a "robot captcha" by reading a value from the page, calculating a mathematical function, entering the result, checking a checkbox, selecting a radio button, and submitting the form.

Starting URL: http://suninjuly.github.io/math.html

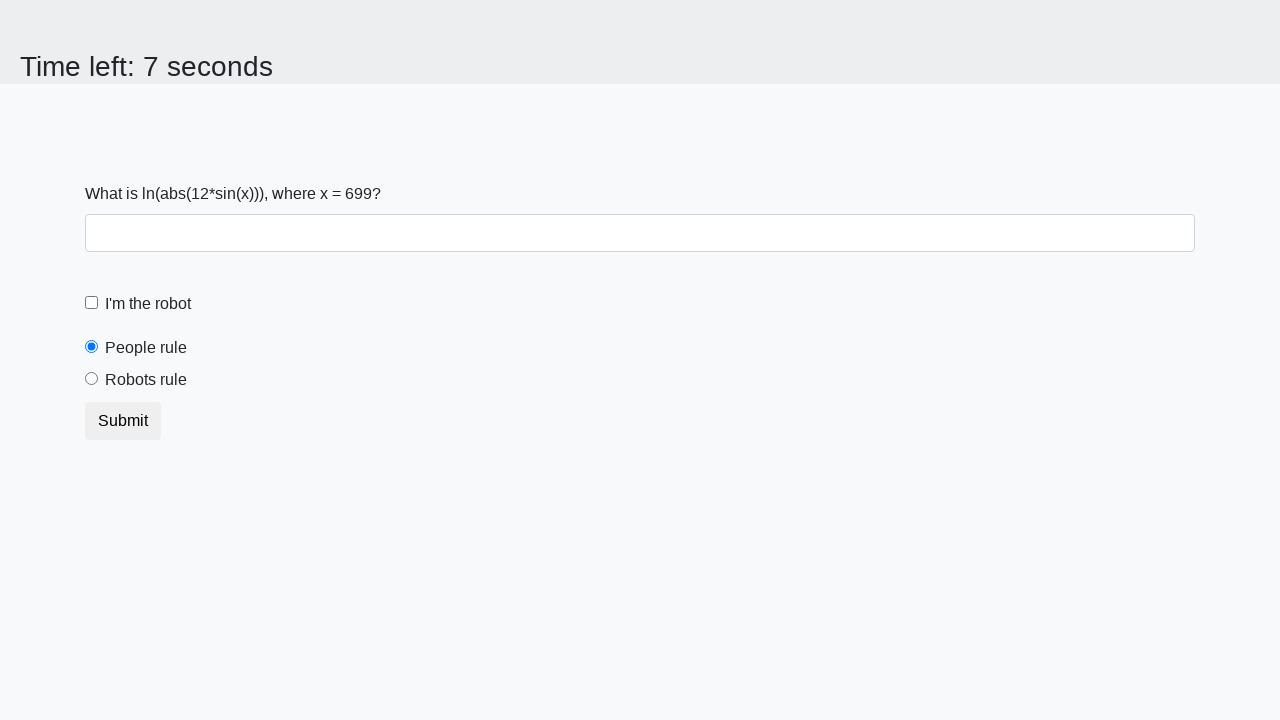

Located and read the x value from the page
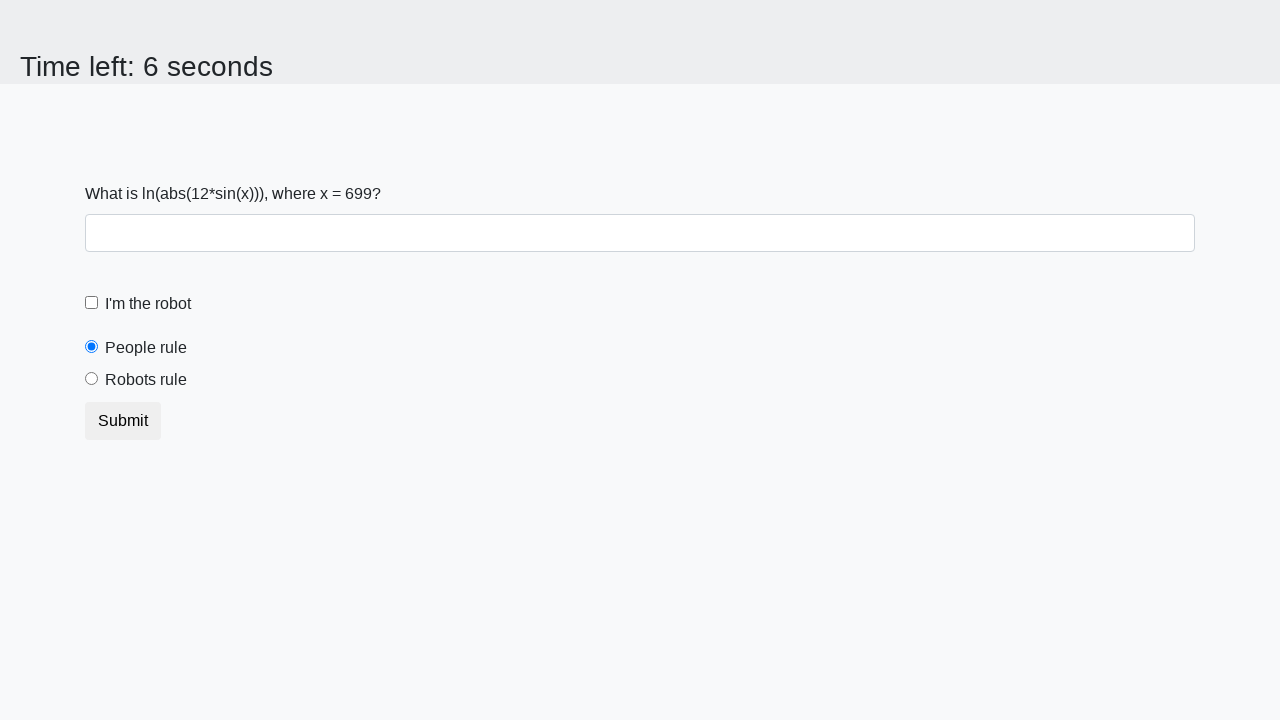

Calculated the answer using mathematical formula: 2.4848971212955693
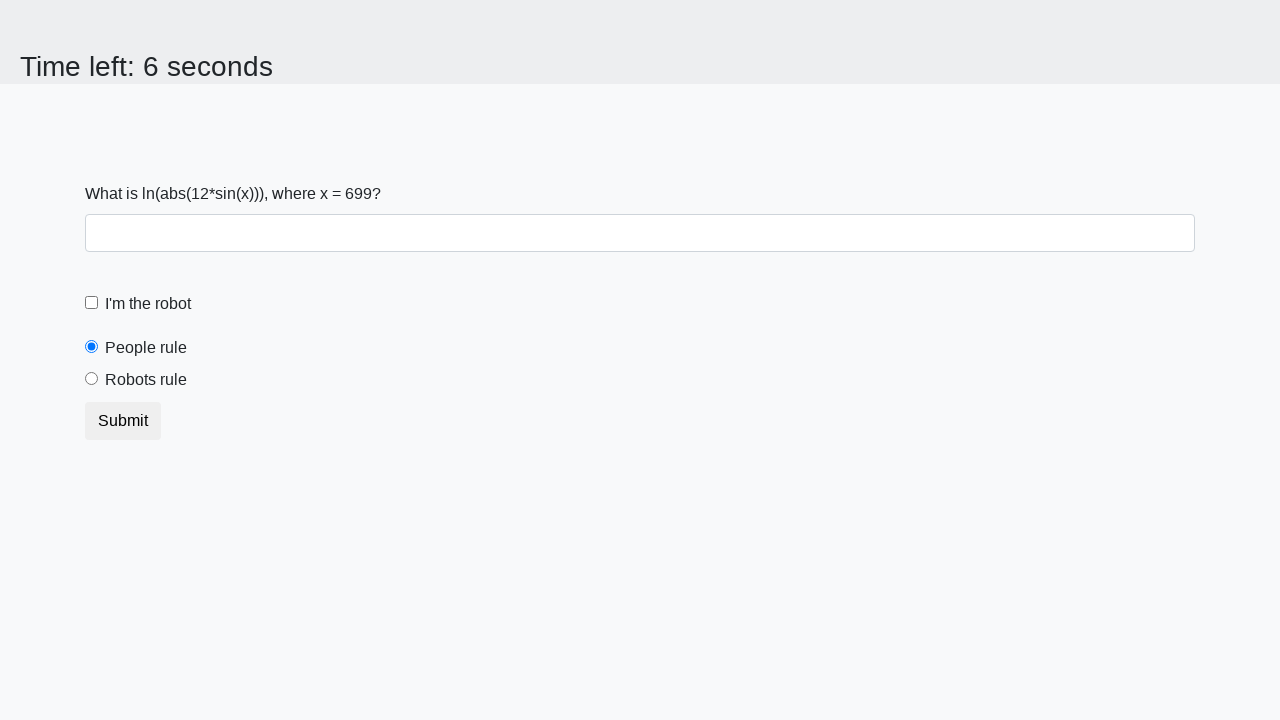

Filled answer field with calculated value: 2.4848971212955693 on #answer
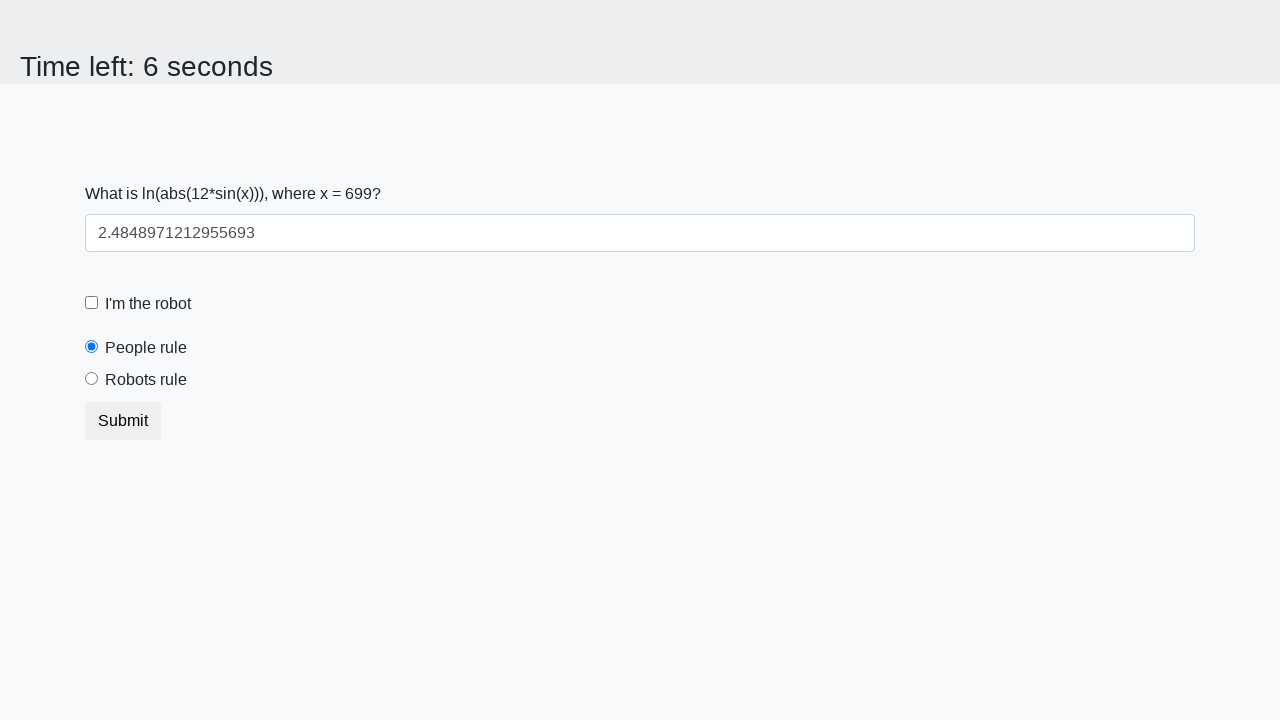

Checked the 'I'm the robot' checkbox at (92, 303) on #robotCheckbox
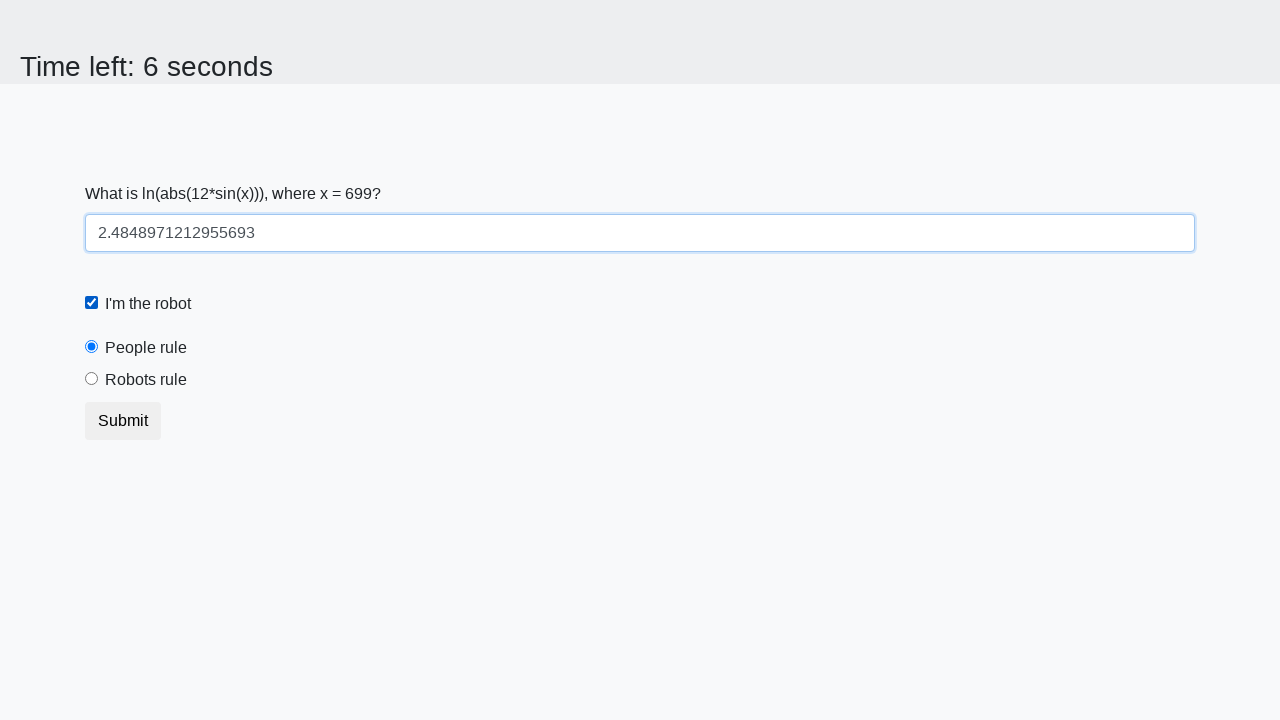

Selected the 'Robots rule!' radio button at (92, 379) on #robotsRule
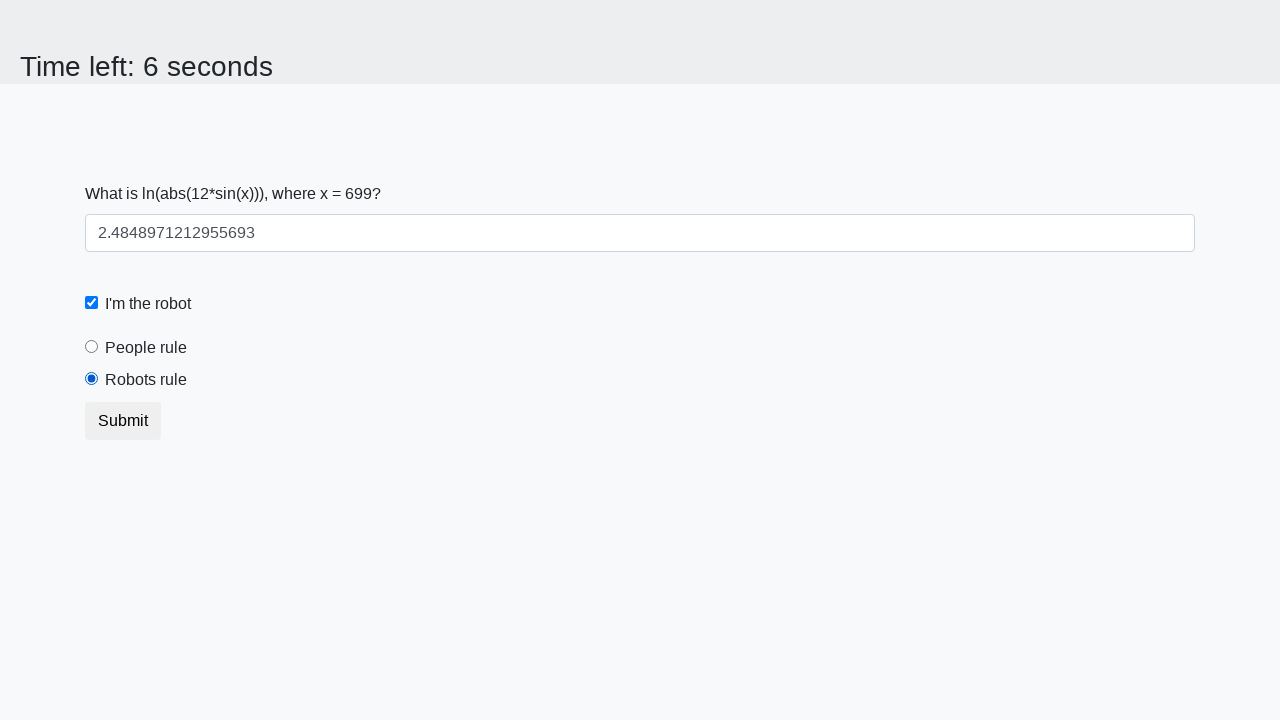

Clicked the Submit button at (123, 421) on button.btn
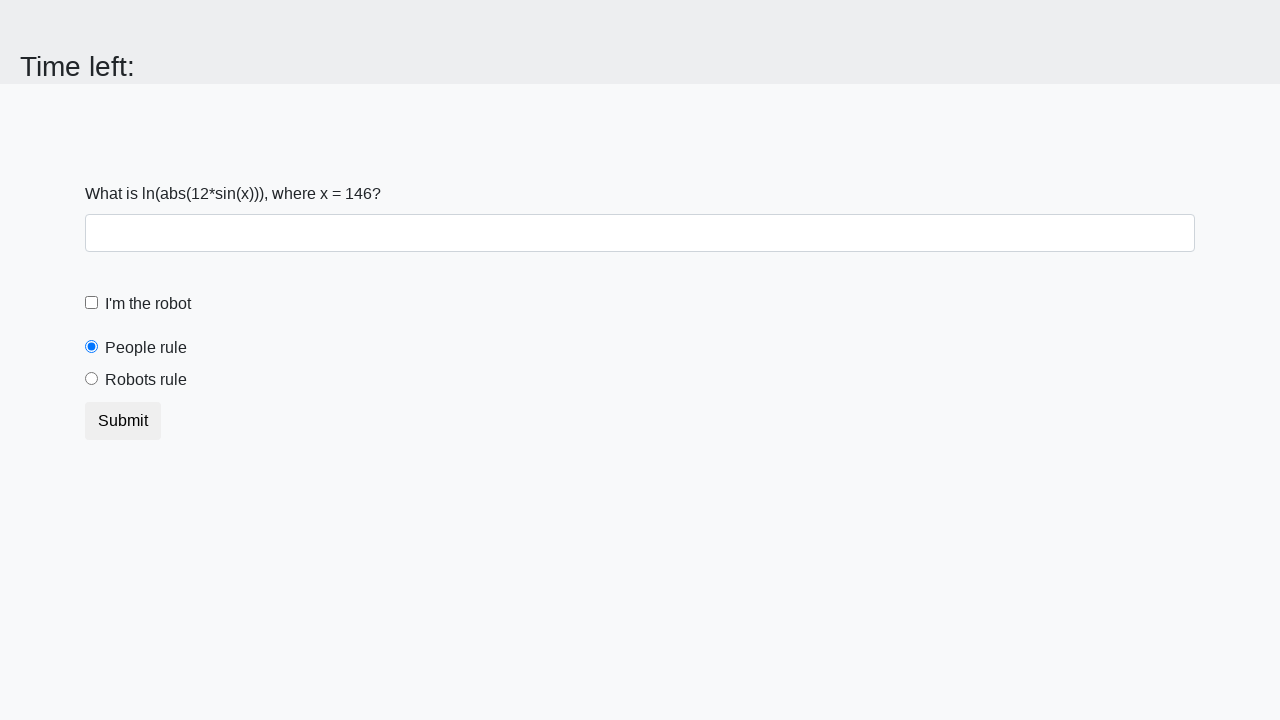

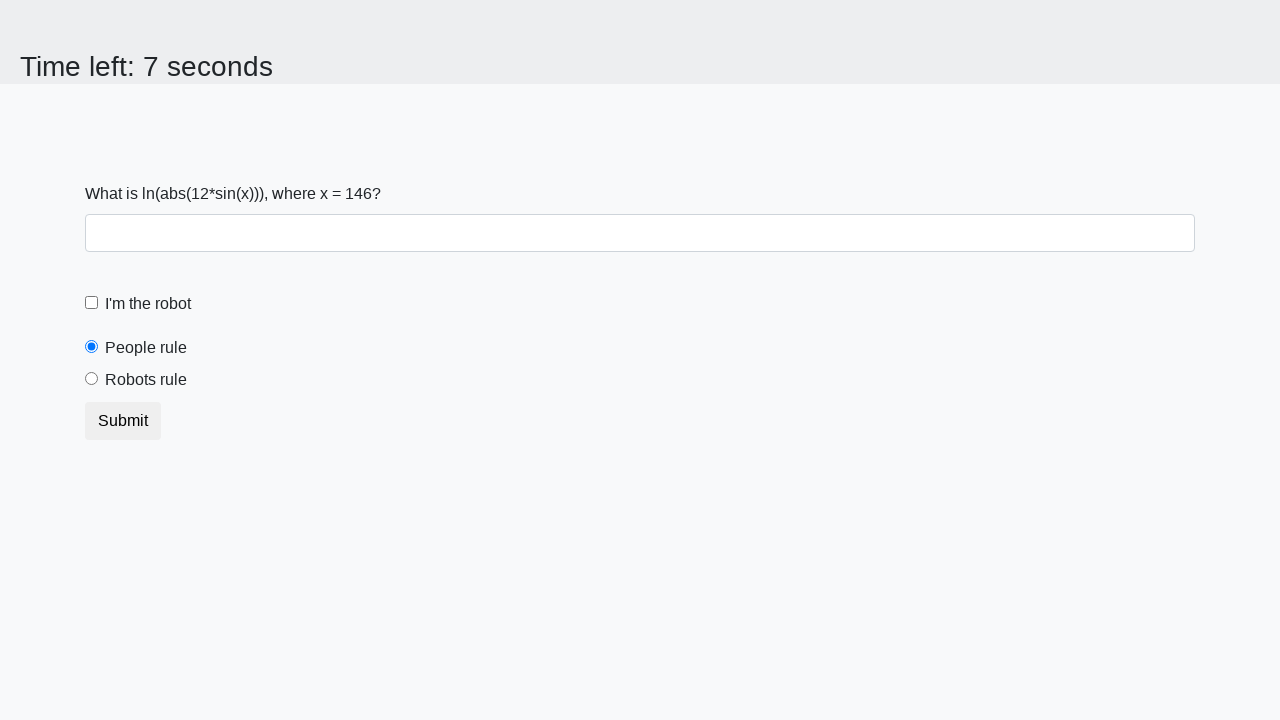